Tests that new todo items are appended to the bottom of the list by creating 3 items

Starting URL: https://demo.playwright.dev/todomvc

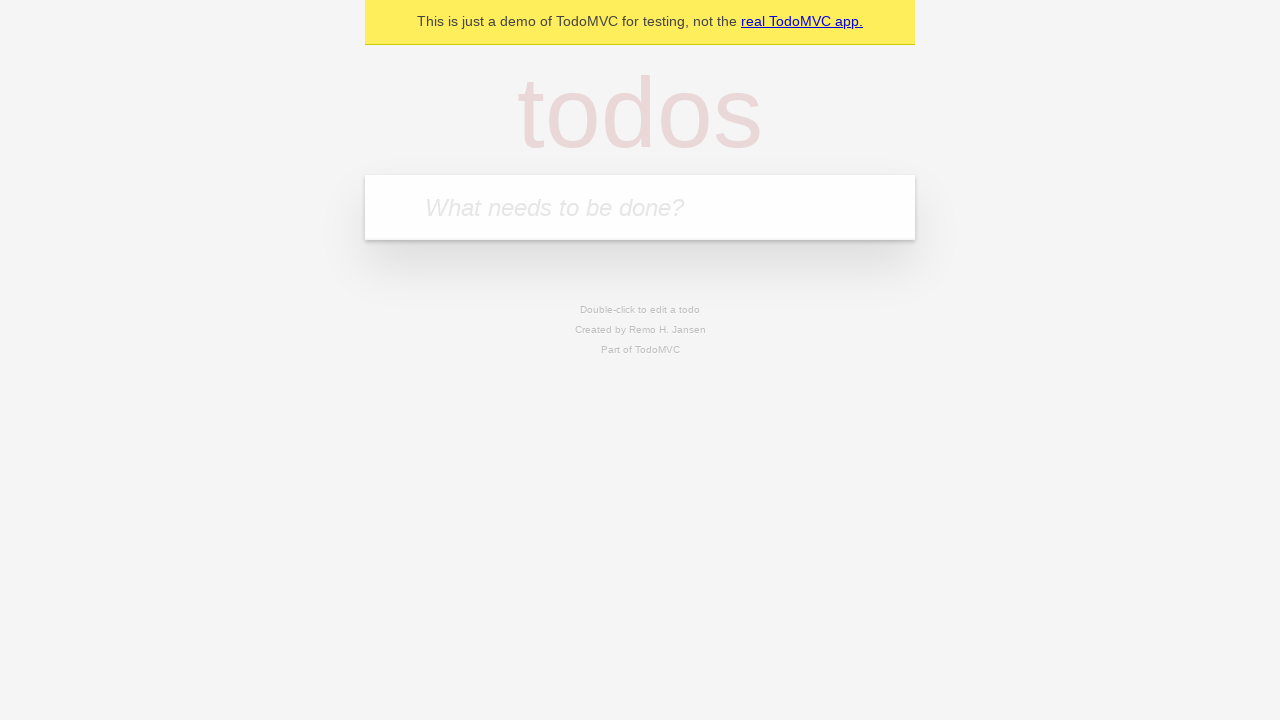

Located the todo input field with placeholder 'What needs to be done?'
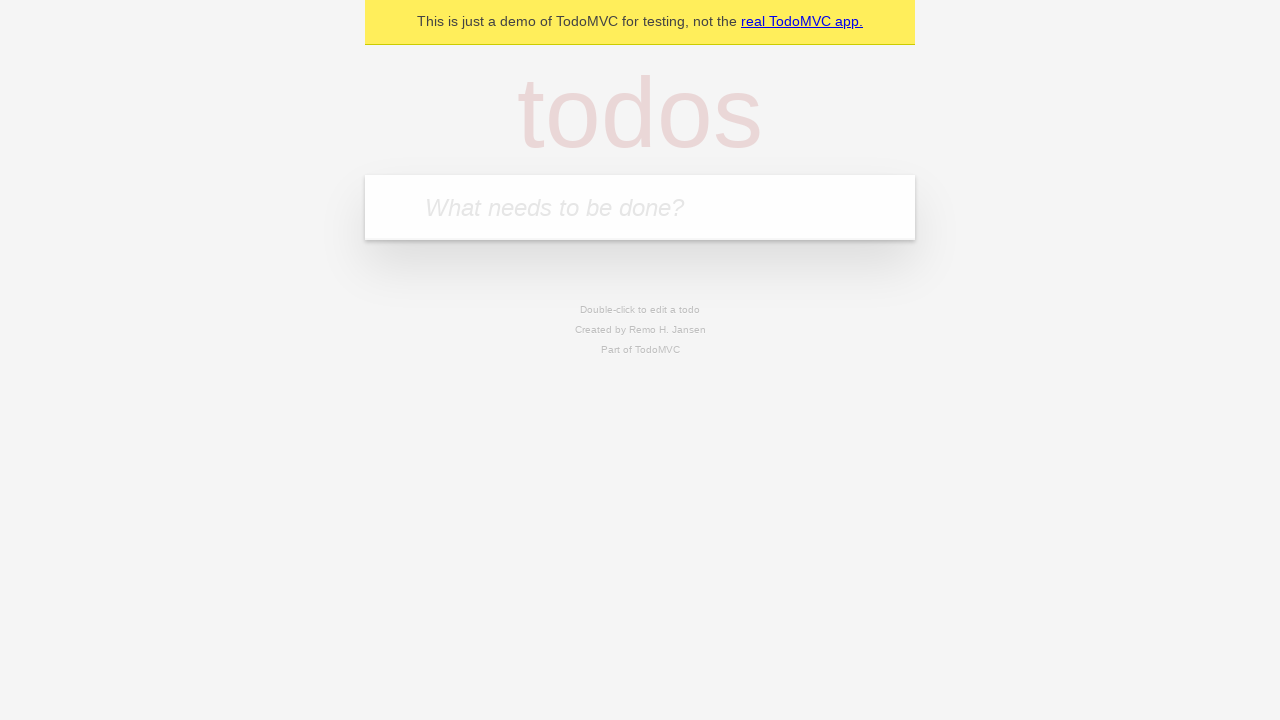

Filled first todo item: 'buy some cheese' on internal:attr=[placeholder="What needs to be done?"i]
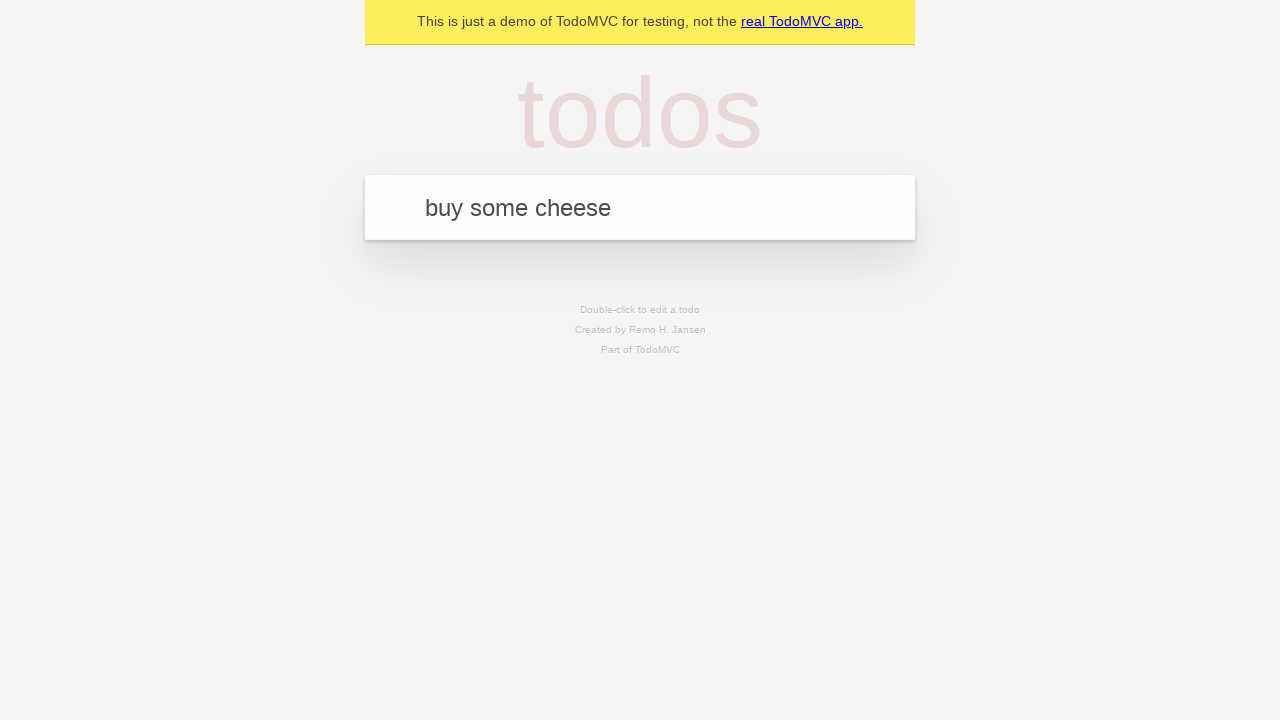

Pressed Enter to add first todo item on internal:attr=[placeholder="What needs to be done?"i]
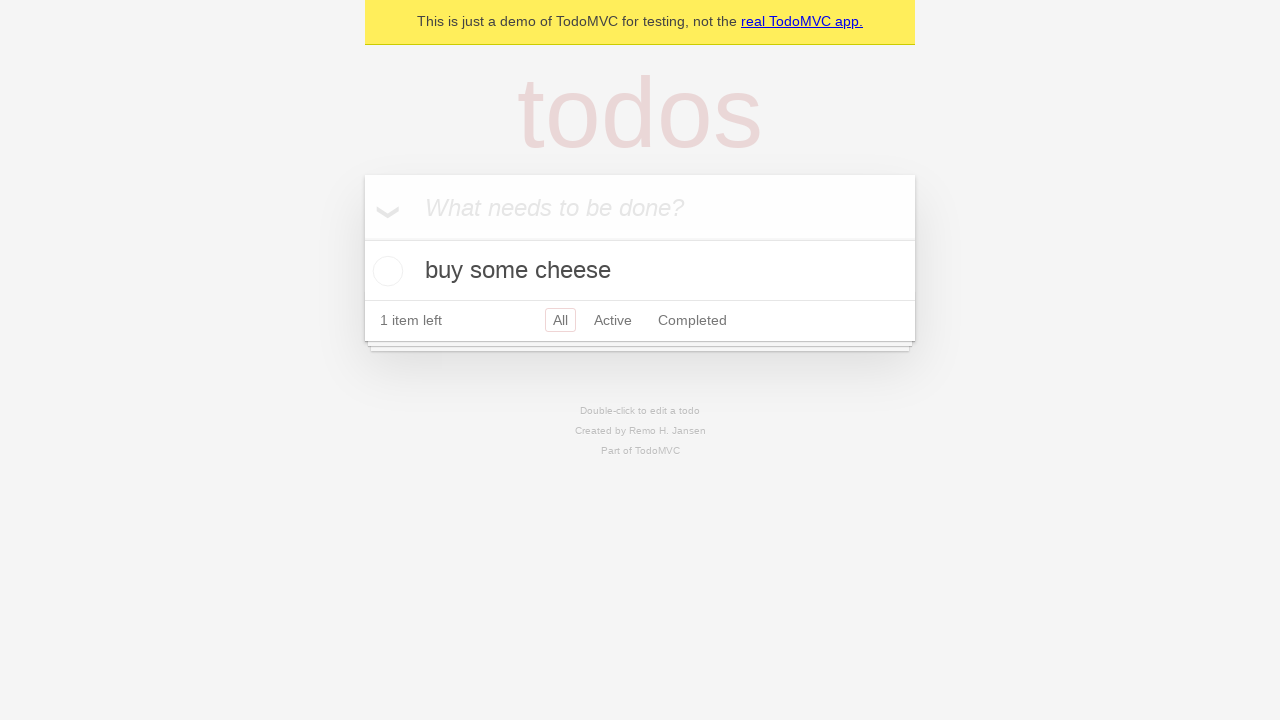

Filled second todo item: 'feed the cat' on internal:attr=[placeholder="What needs to be done?"i]
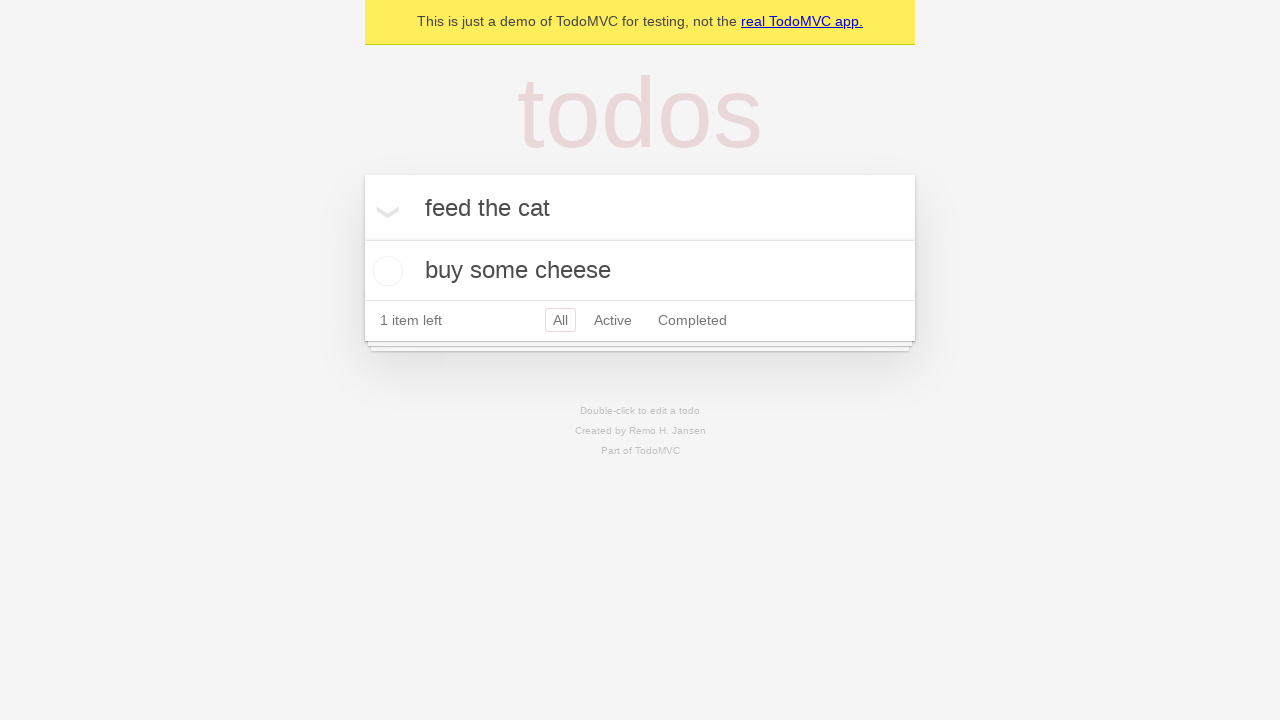

Pressed Enter to add second todo item on internal:attr=[placeholder="What needs to be done?"i]
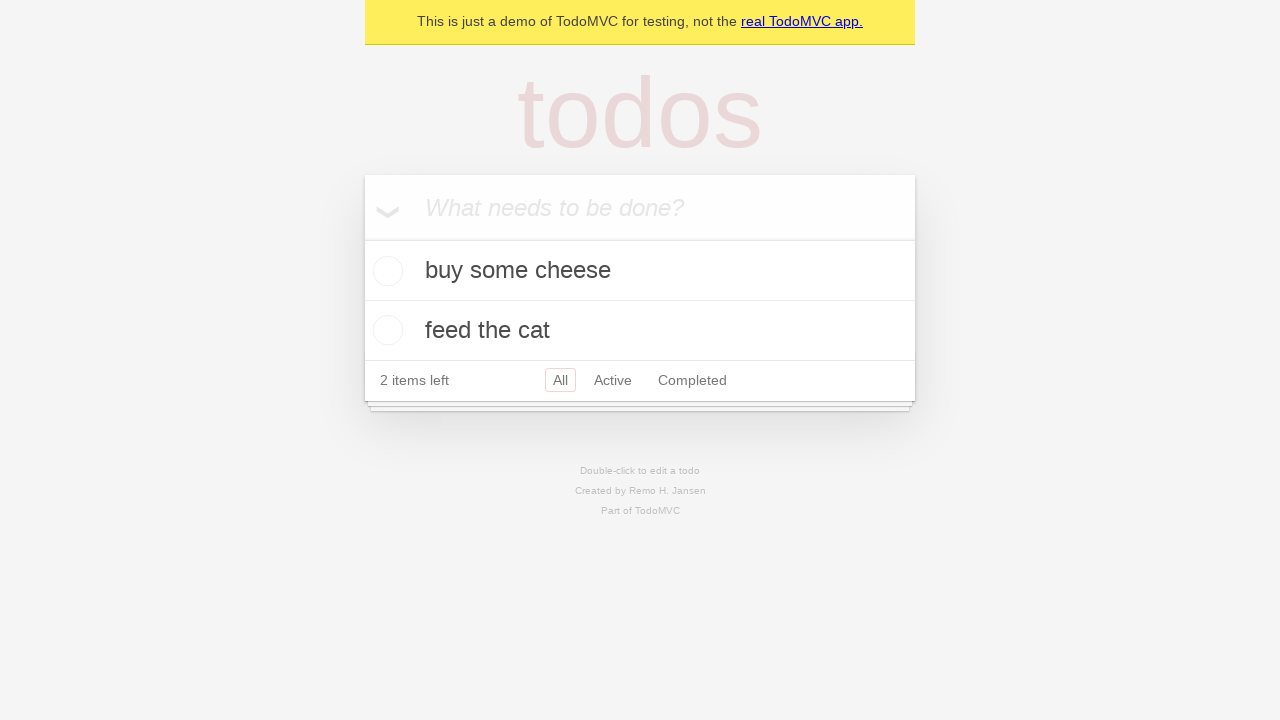

Filled third todo item: 'book a doctors appointment' on internal:attr=[placeholder="What needs to be done?"i]
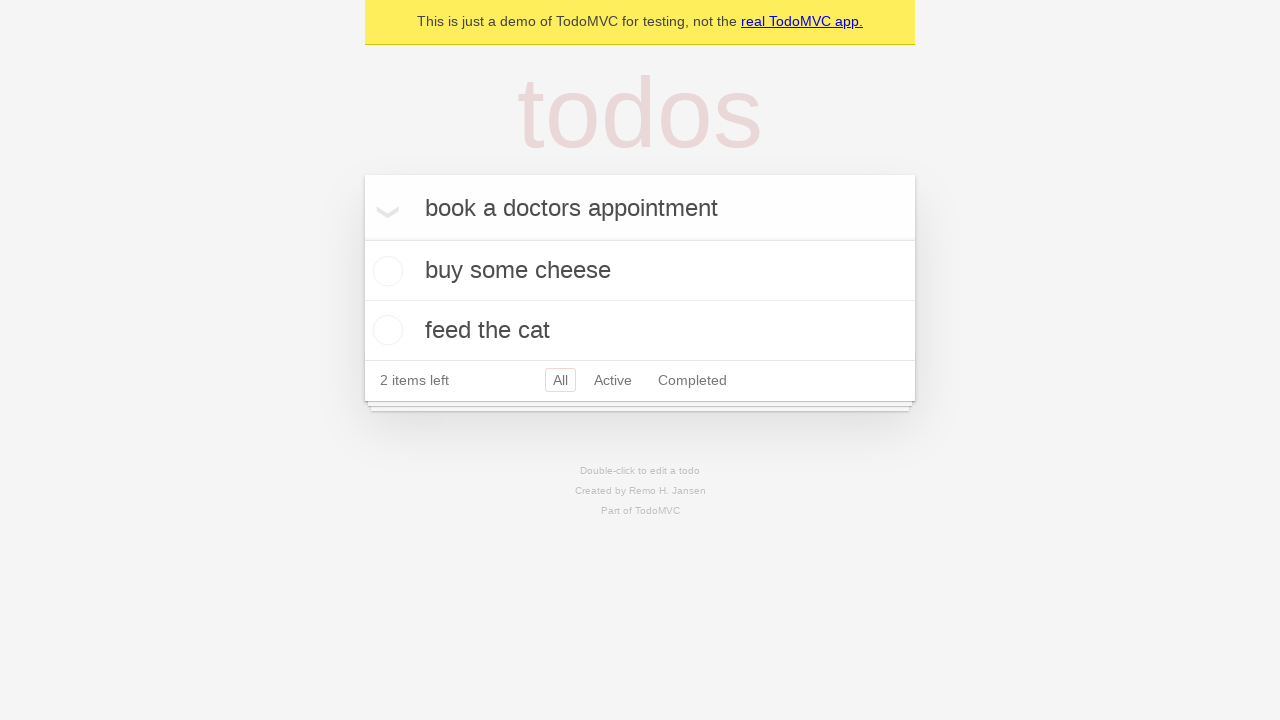

Pressed Enter to add third todo item on internal:attr=[placeholder="What needs to be done?"i]
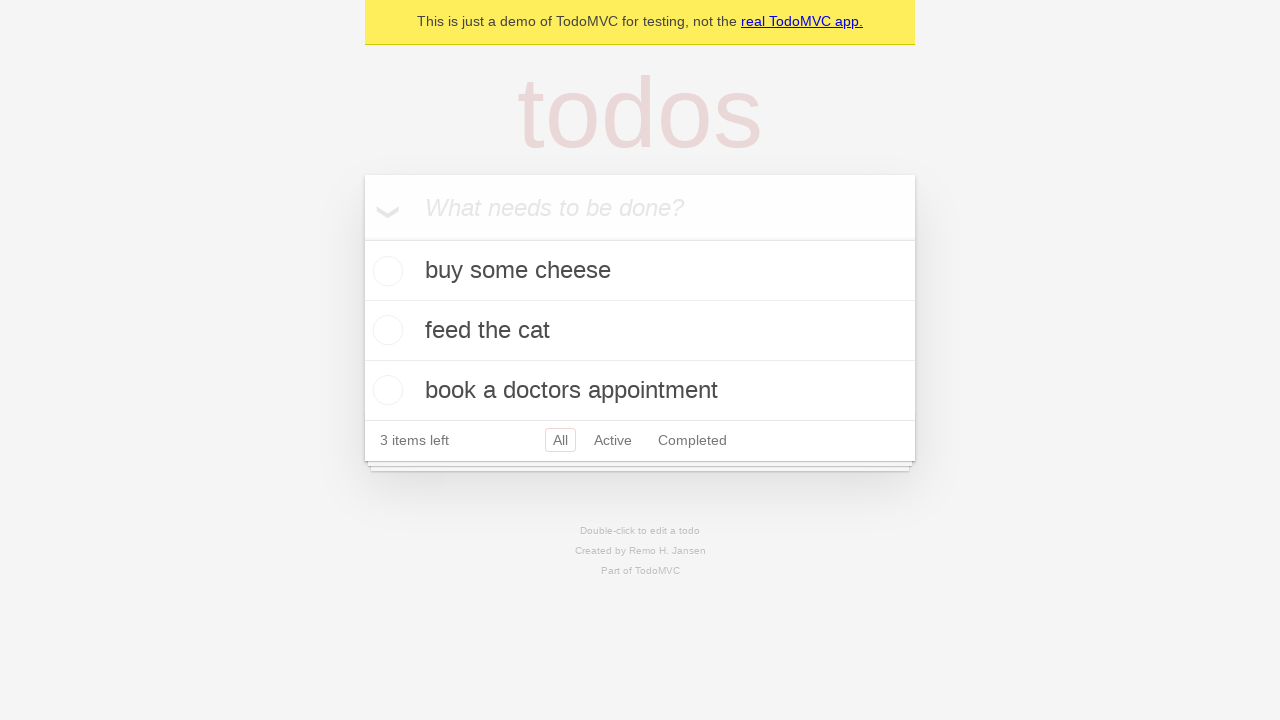

Todo count element loaded, confirming all 3 items were added
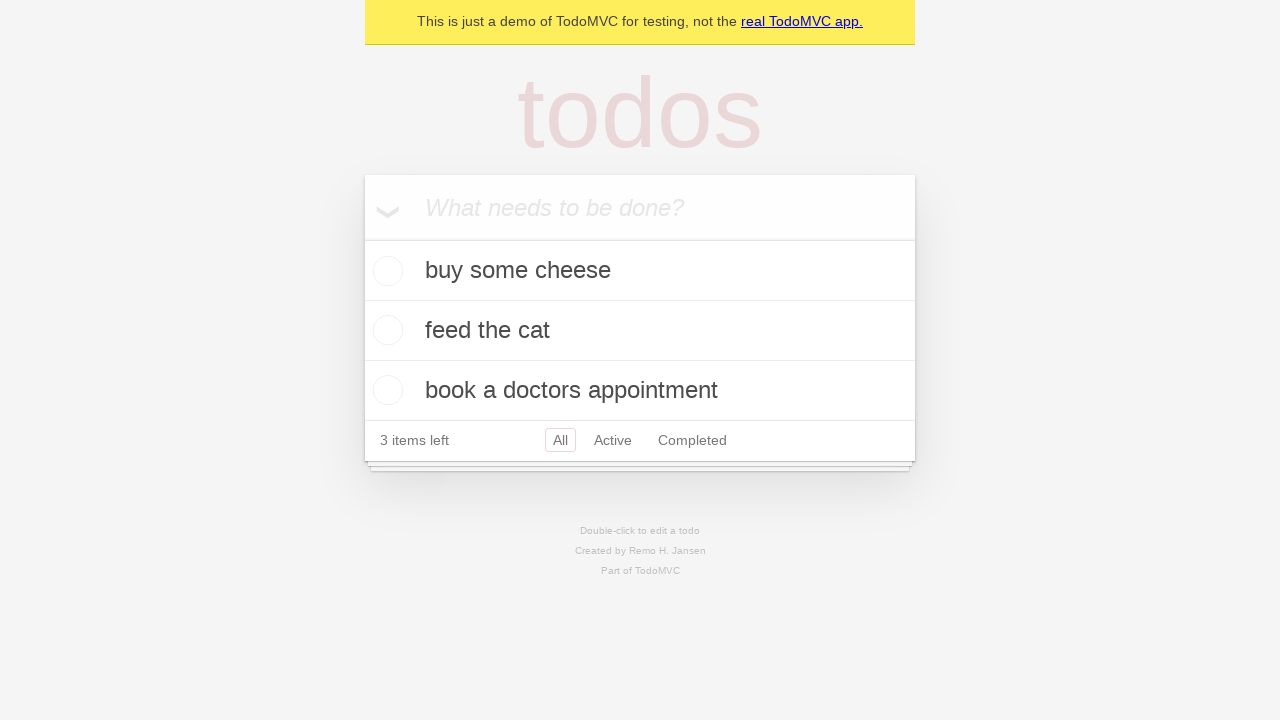

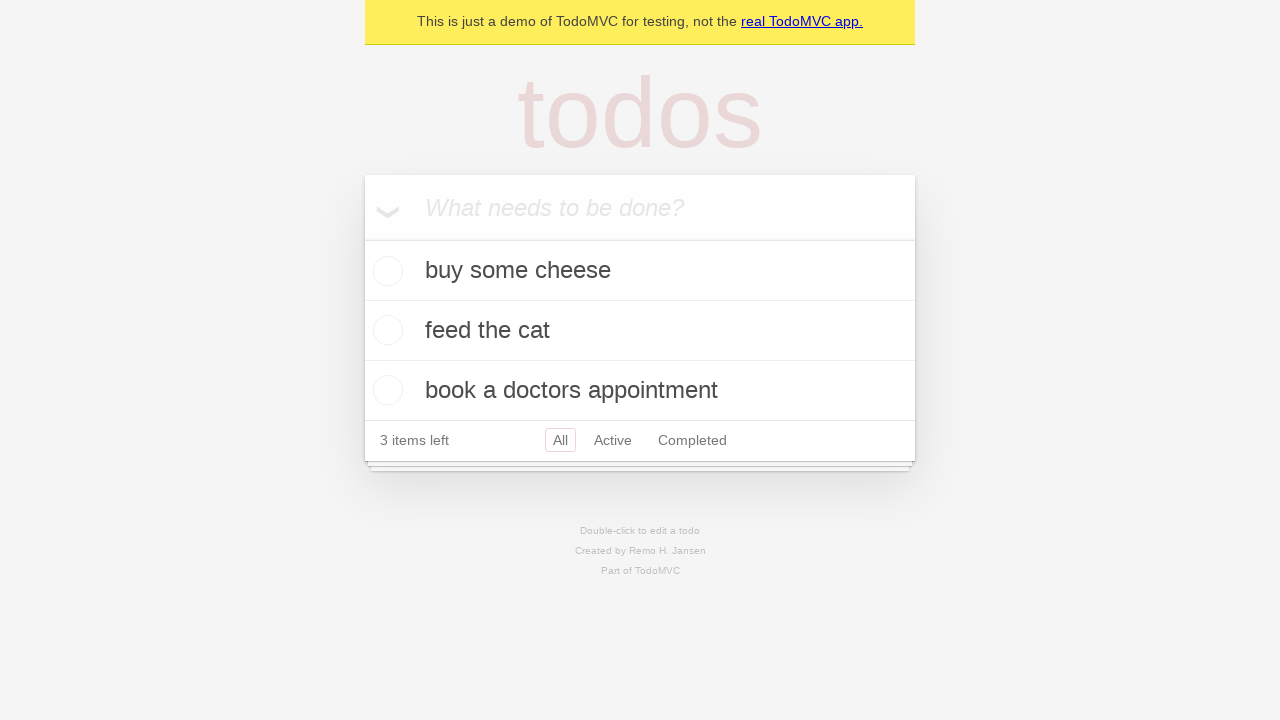